Tests the flight booking flow on BlazeDemo by selecting departure and destination cities, choosing a flight, filling in passenger name, and completing the purchase to reach the confirmation page.

Starting URL: https://blazedemo.com/

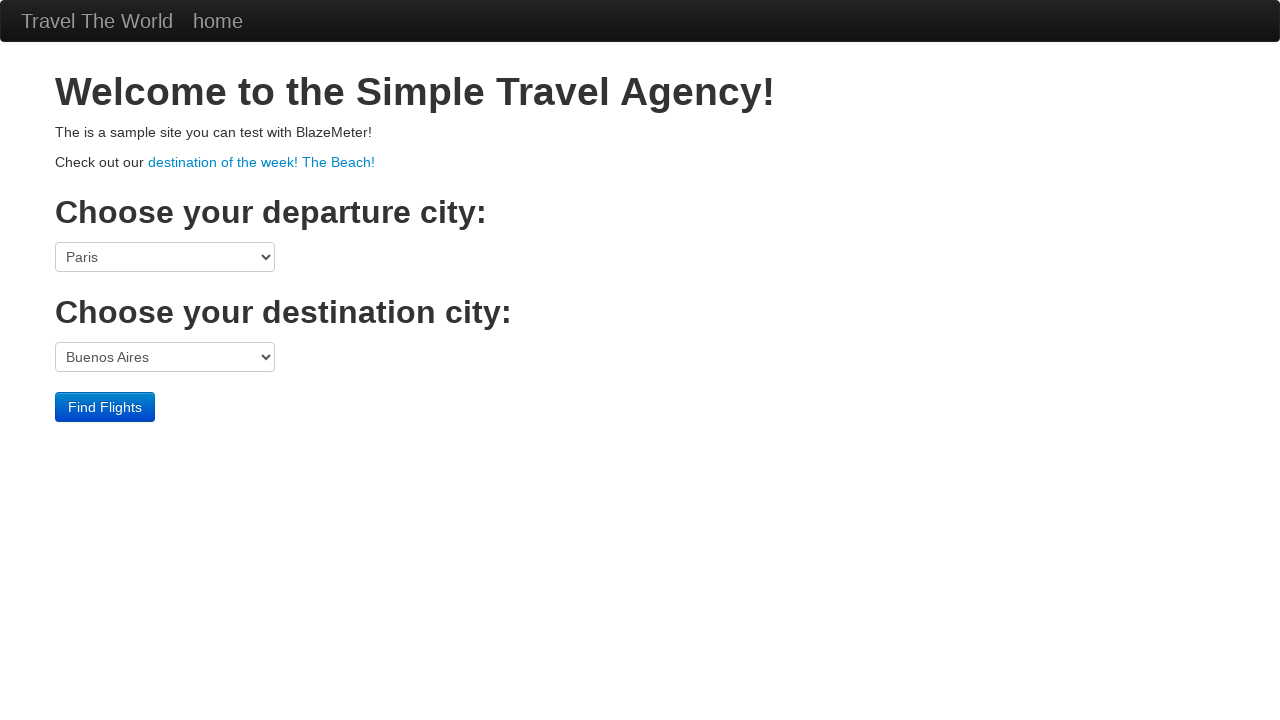

Set viewport size to 1294x741
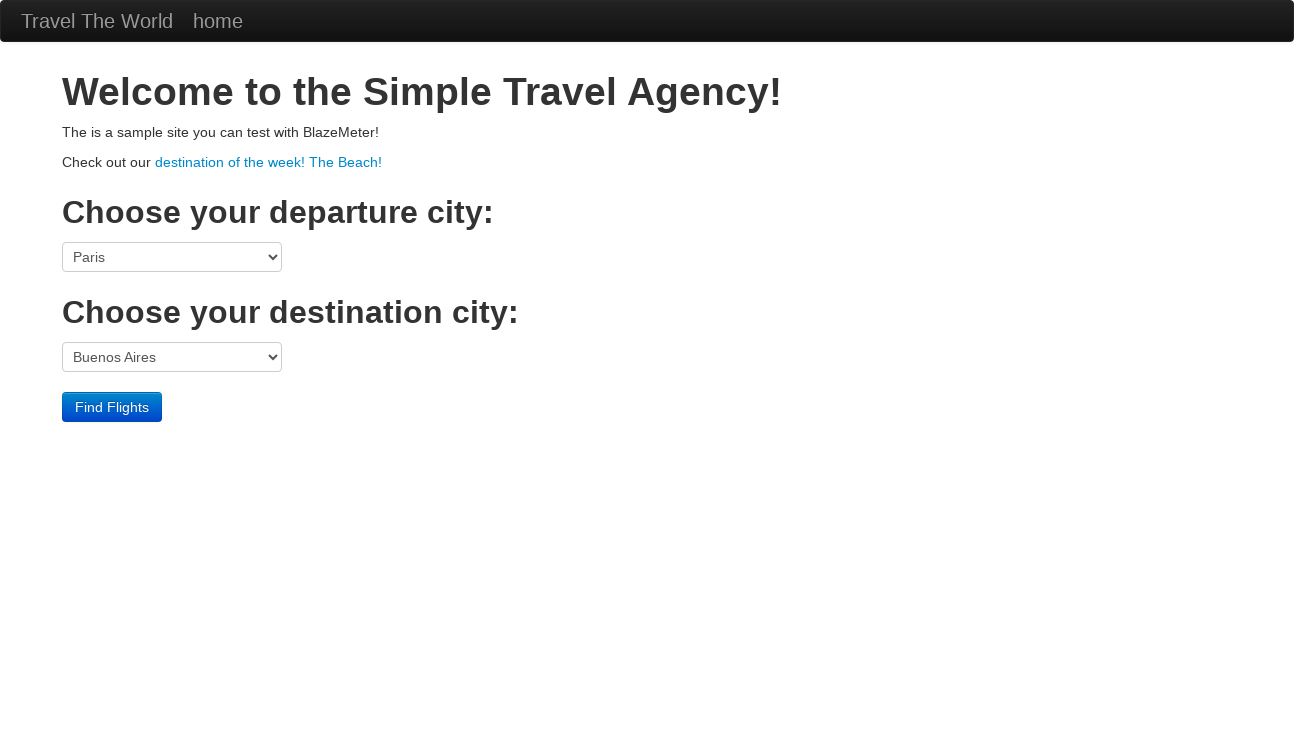

Clicked departure port dropdown at (172, 257) on select[name='fromPort']
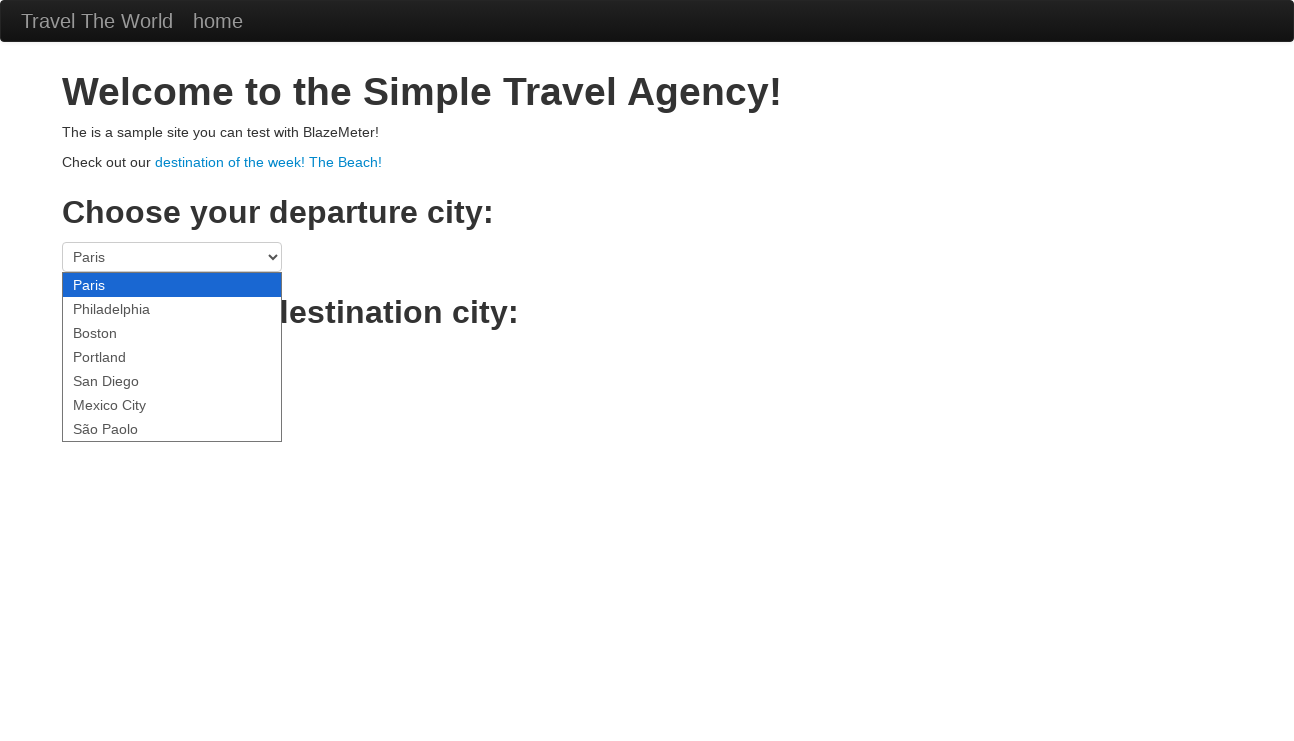

Selected Mexico City as initial departure city on select[name='fromPort']
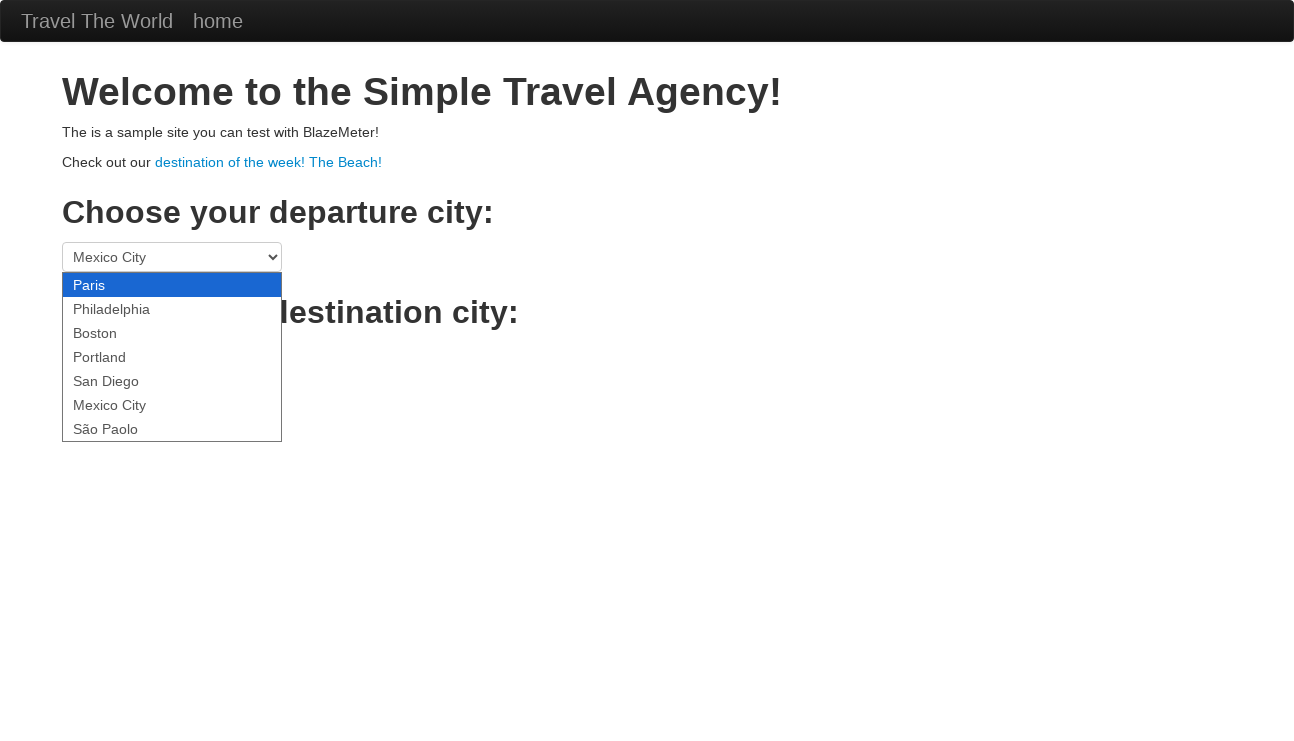

Clicked destination port dropdown at (172, 357) on select[name='toPort']
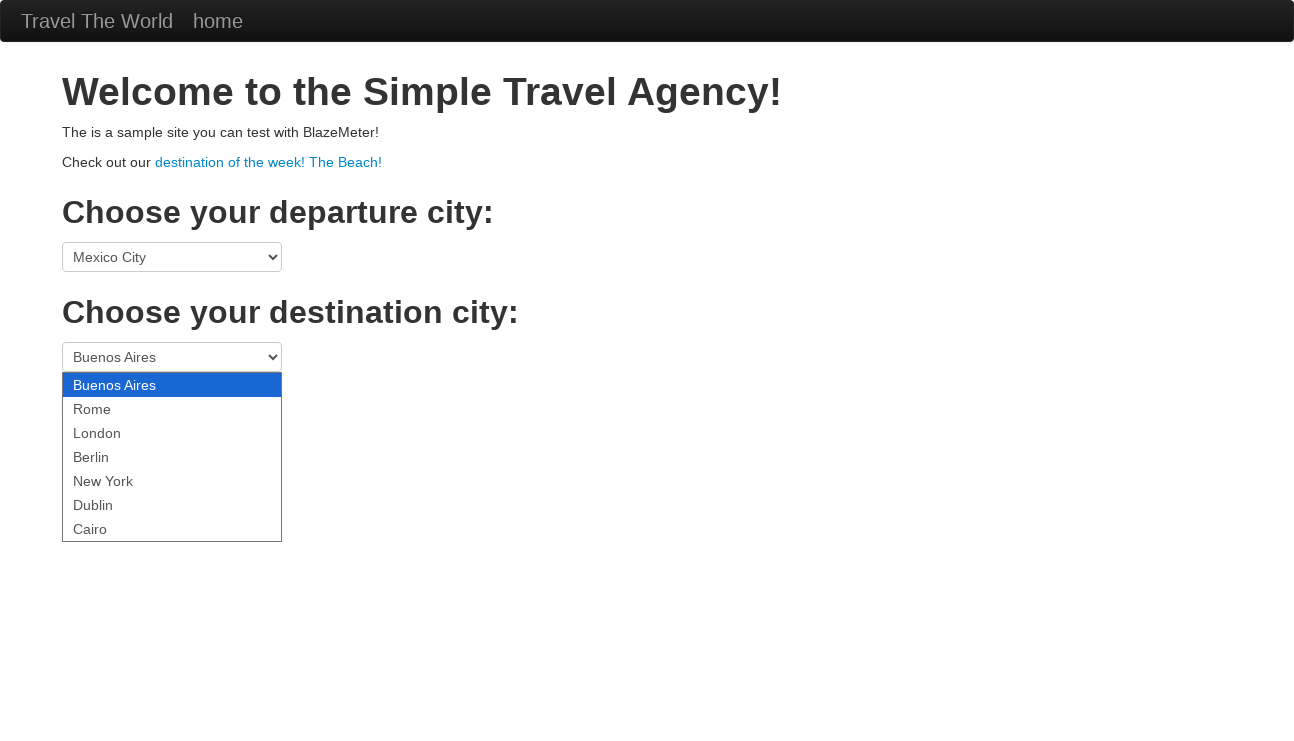

Clicked departure port dropdown again to change selection at (172, 257) on select[name='fromPort']
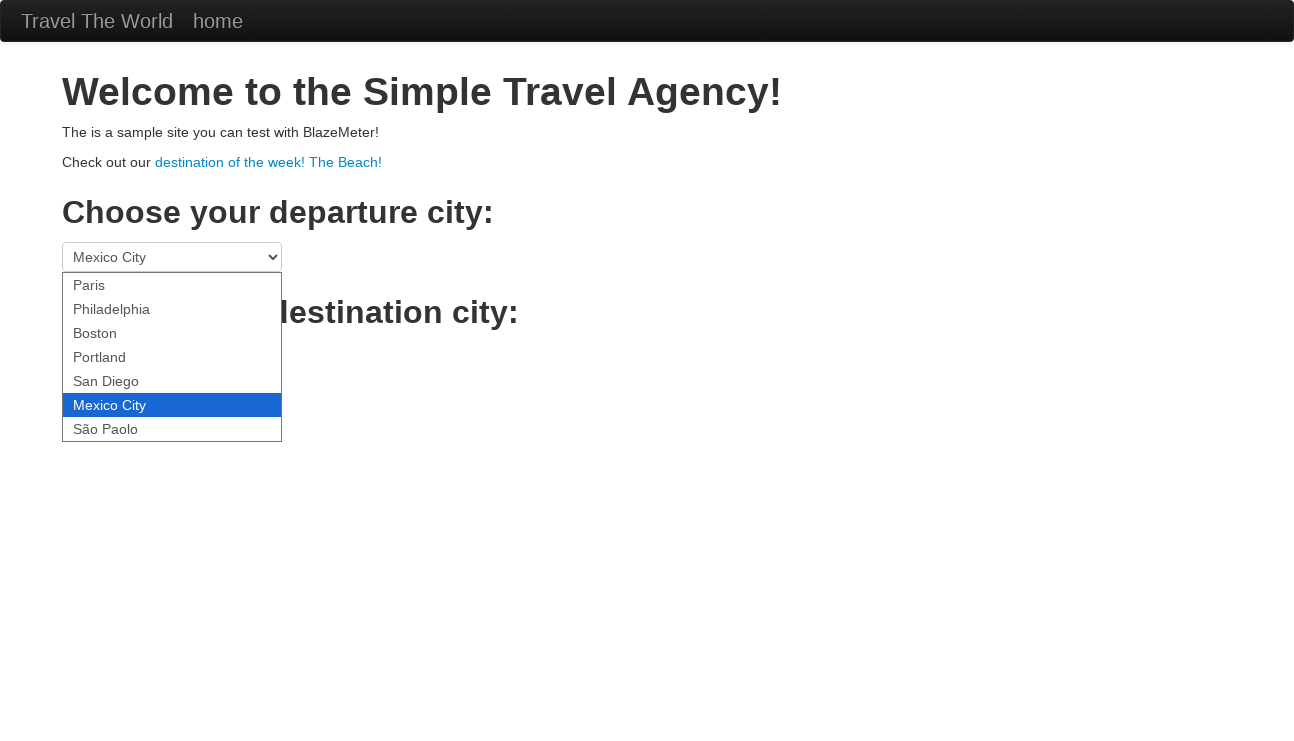

Changed departure city to Paris on select[name='fromPort']
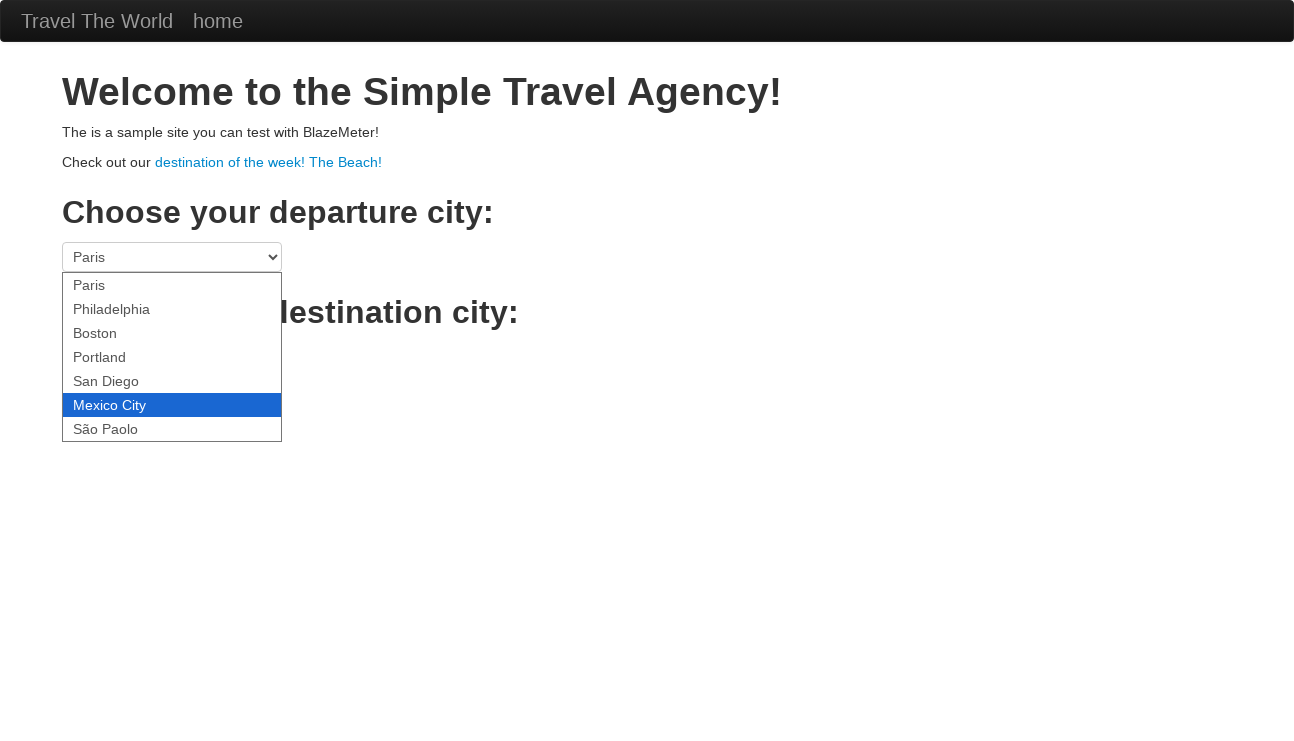

Selected Rome as destination city on select[name='toPort']
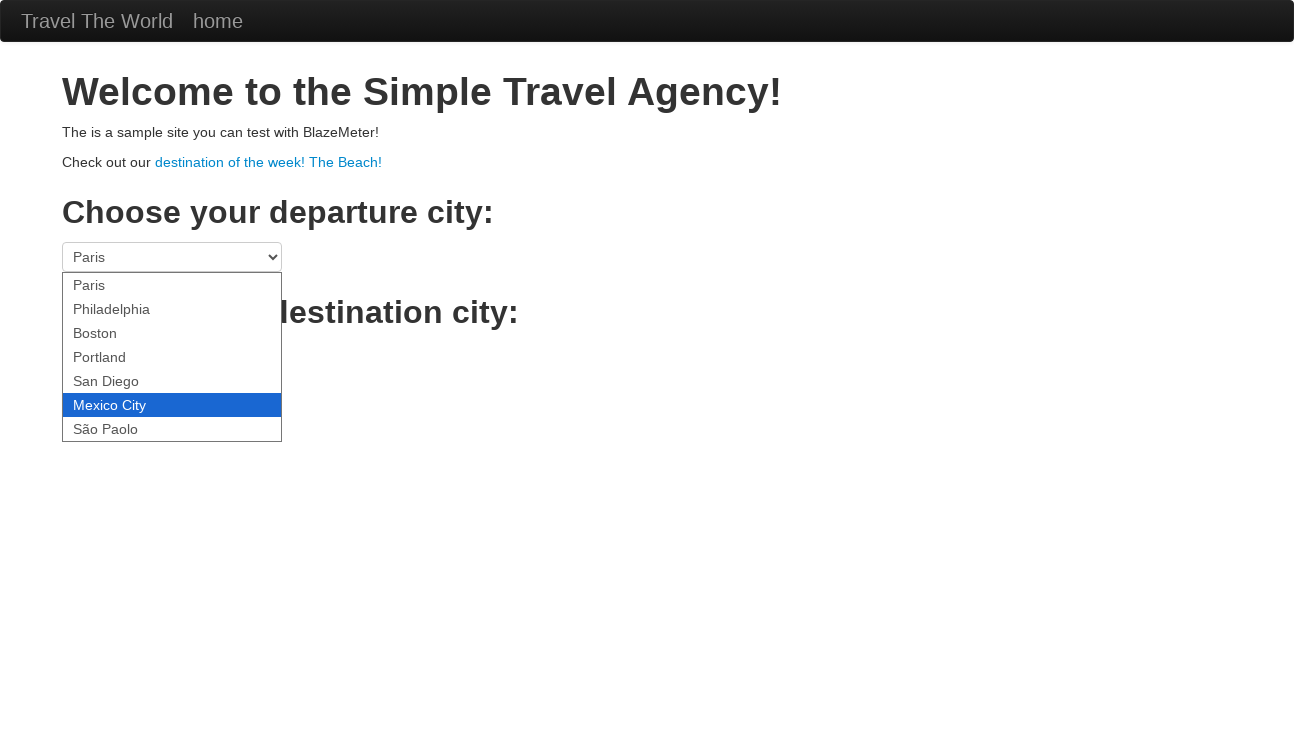

Clicked Find Flights button at (112, 407) on .btn-primary
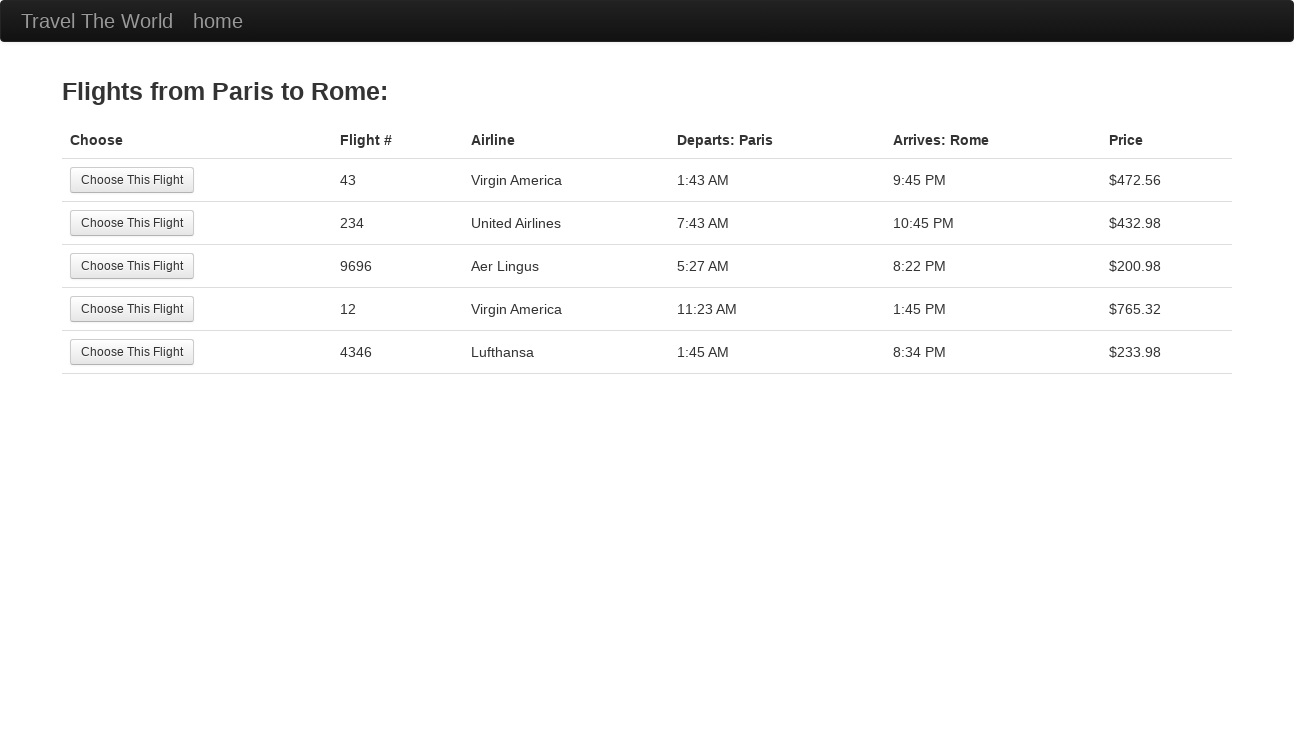

Waited for flights list to load
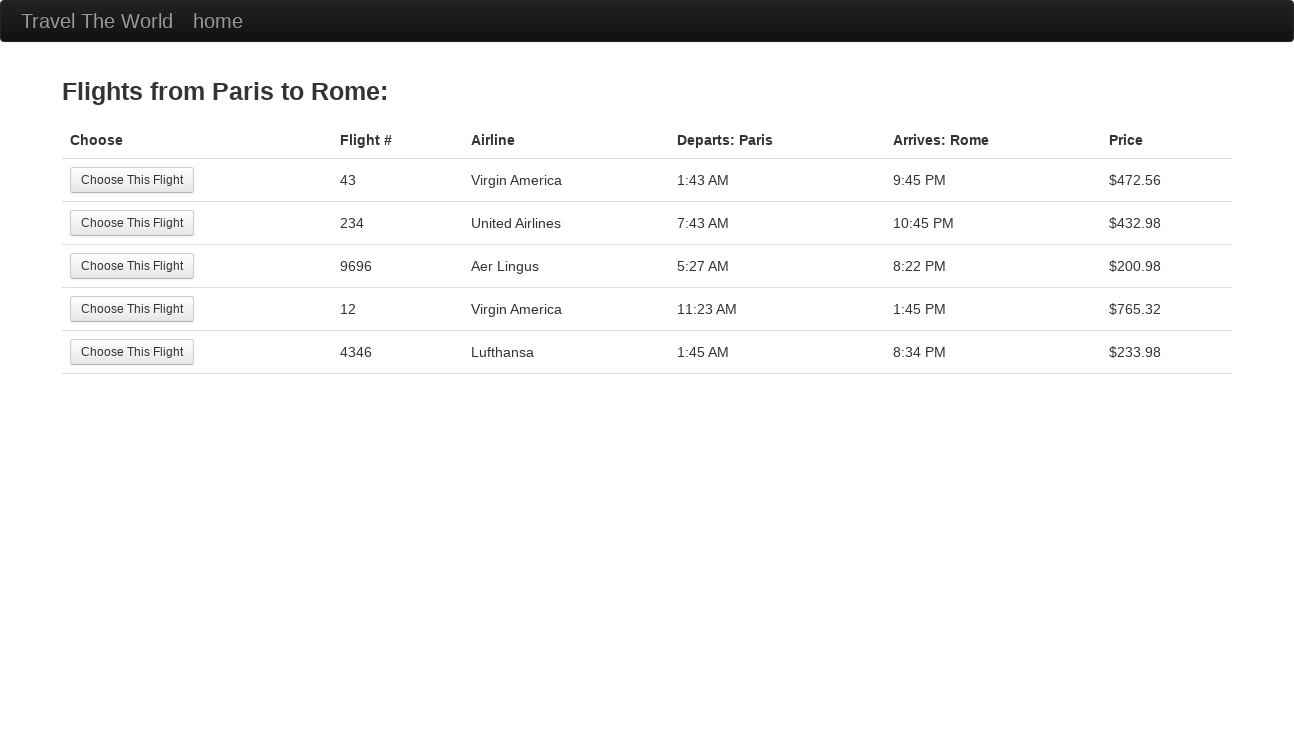

Selected second flight option at (132, 223) on tr:nth-child(2) .btn
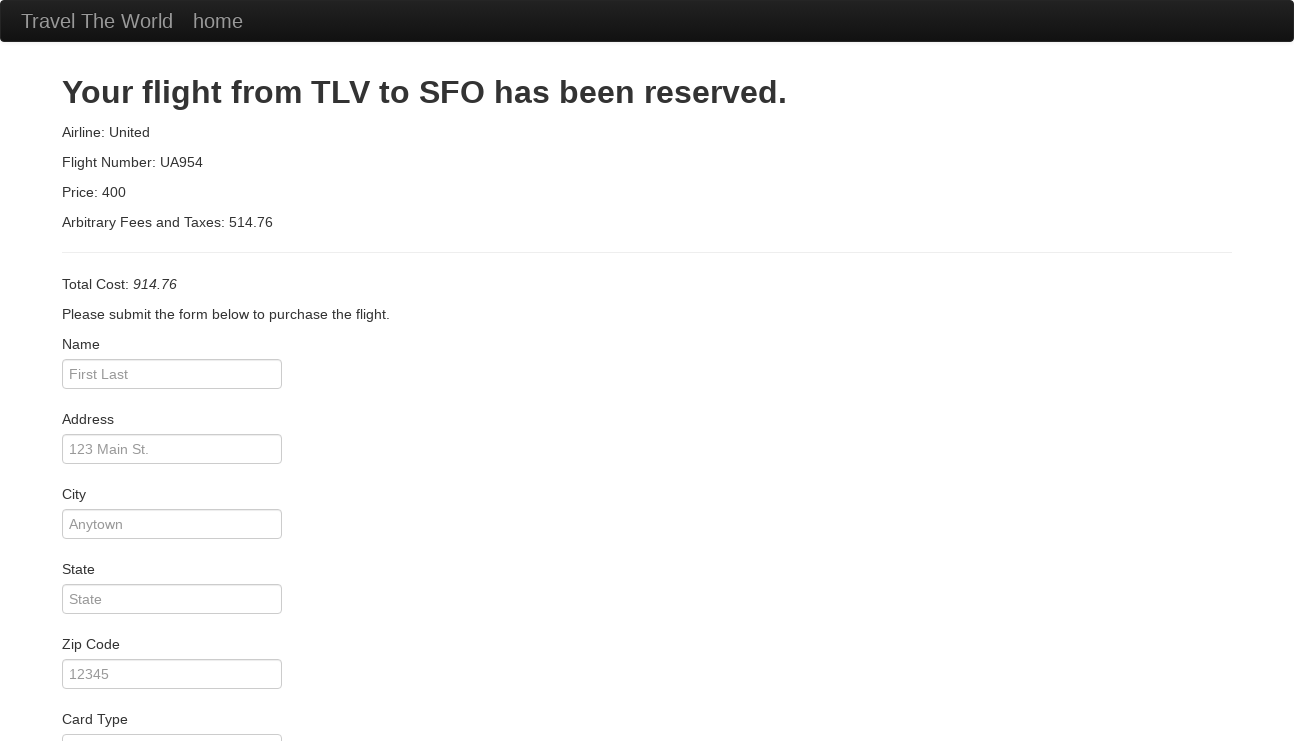

Waited for passenger name input field to load
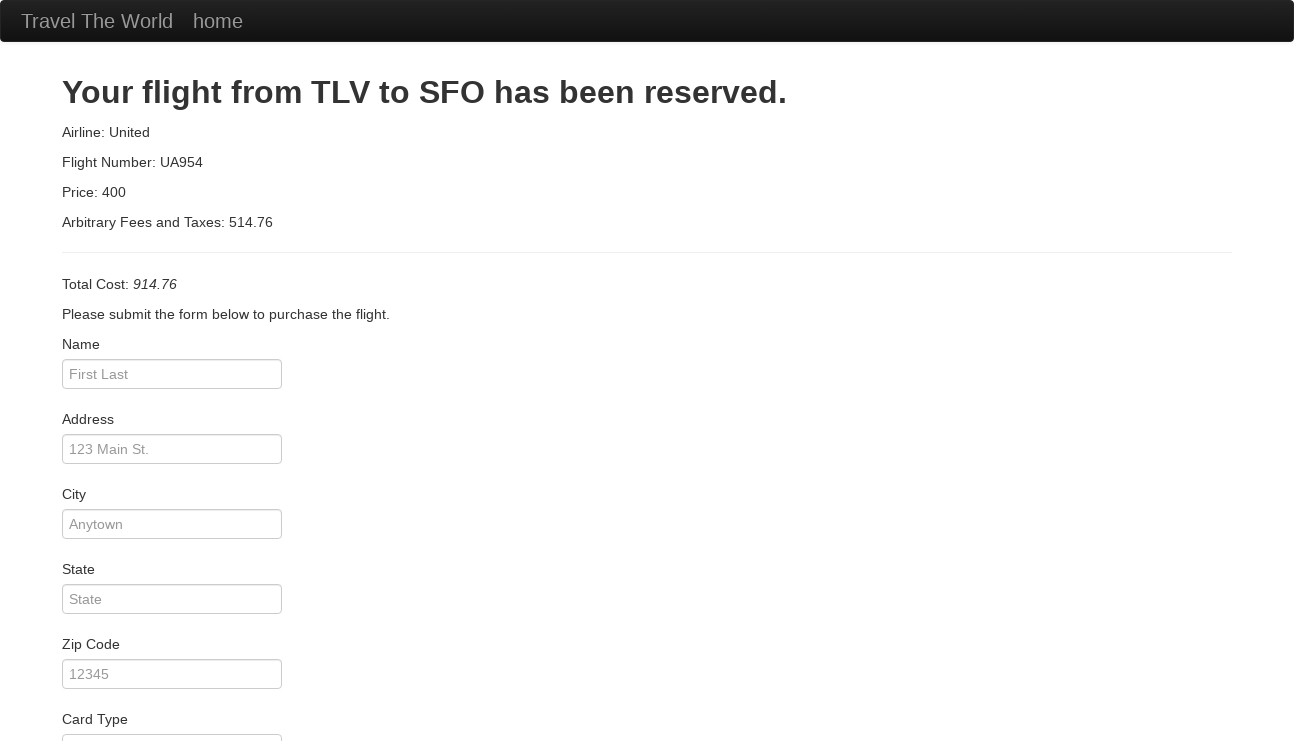

Clicked on passenger name input field at (172, 374) on #inputName
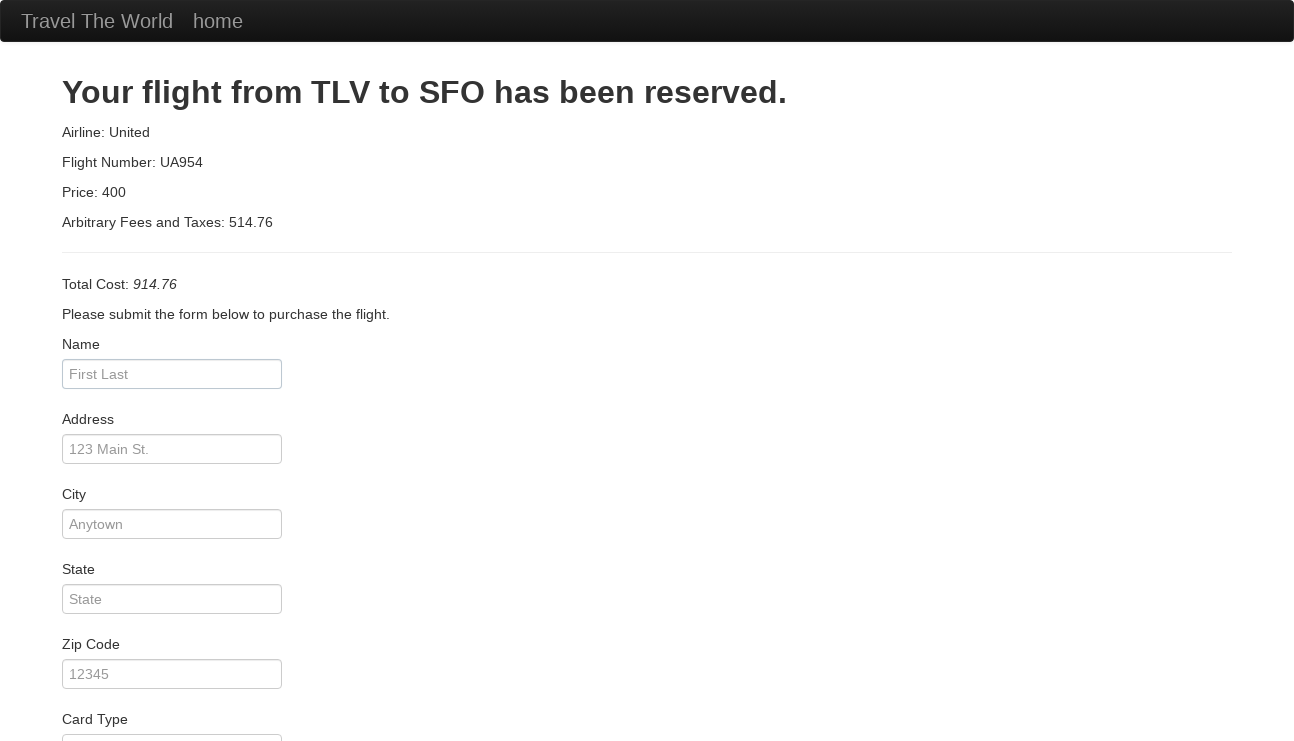

Filled in passenger name as 'Ricardo' on #inputName
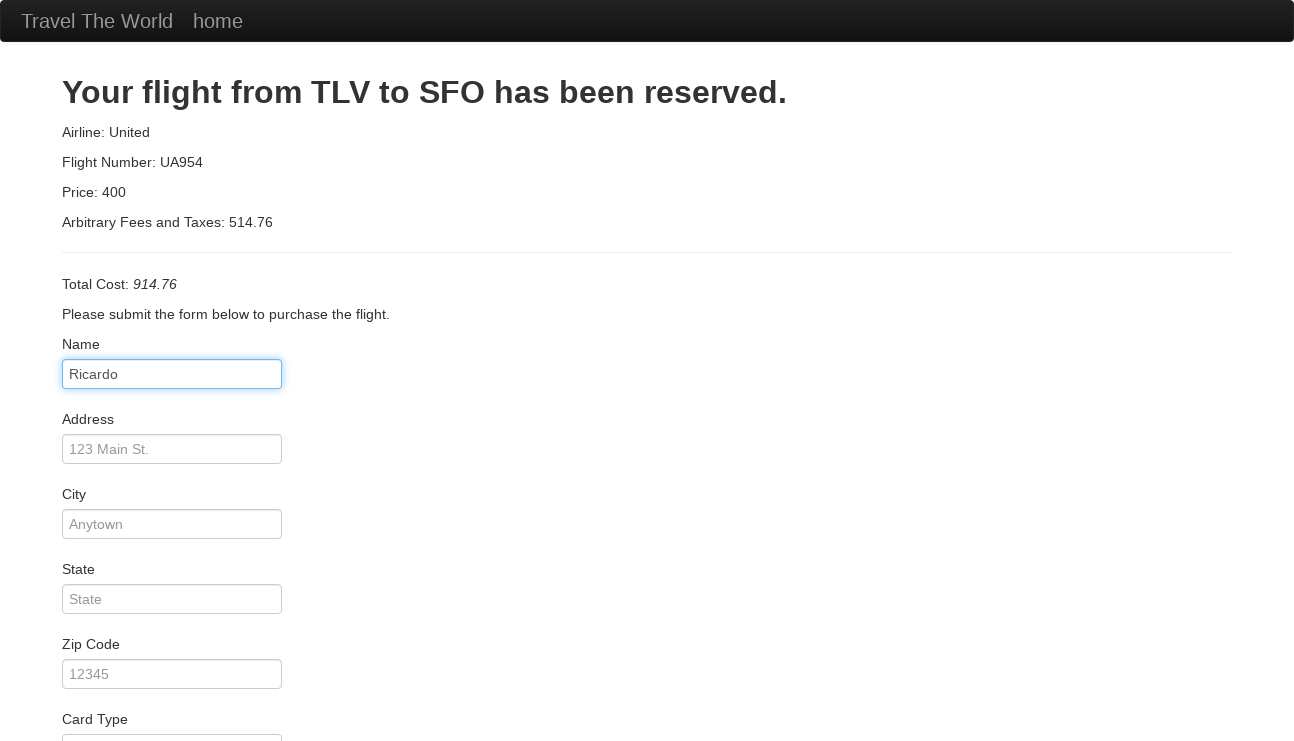

Clicked Purchase Flight button at (124, 706) on .btn-primary
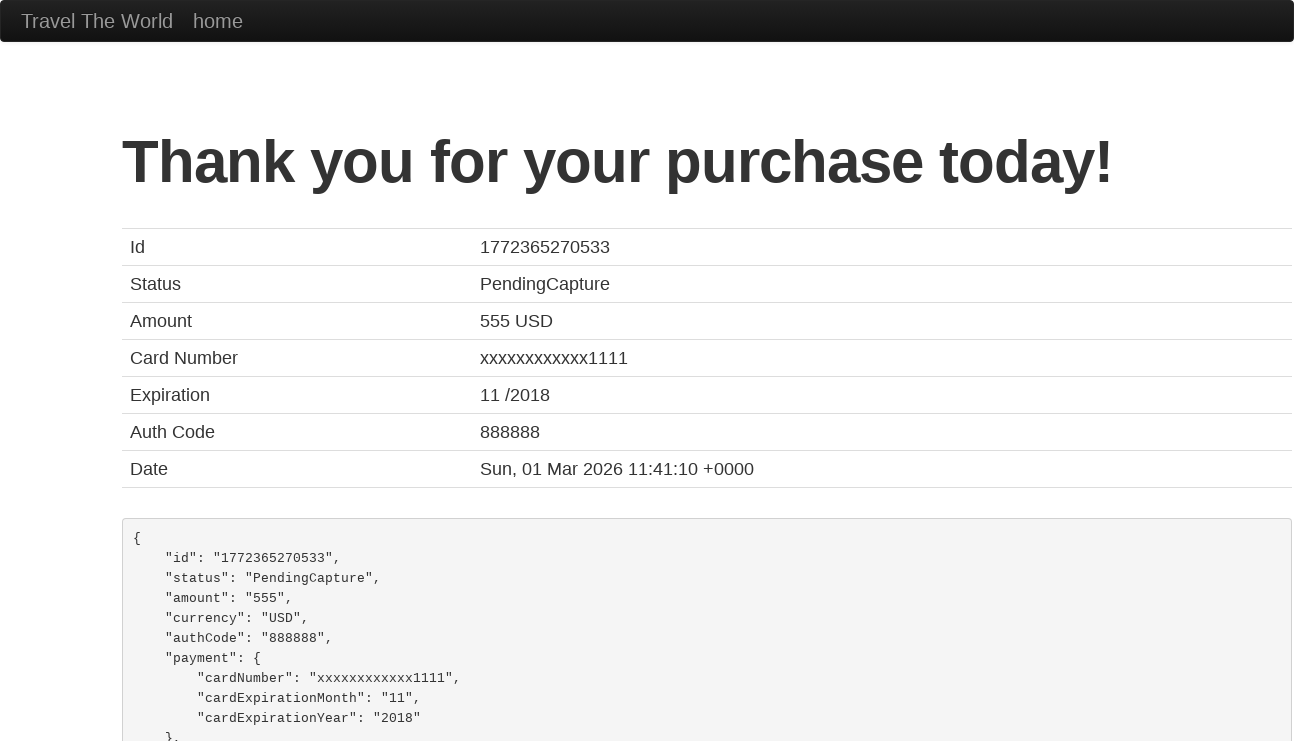

Waited for confirmation page to load
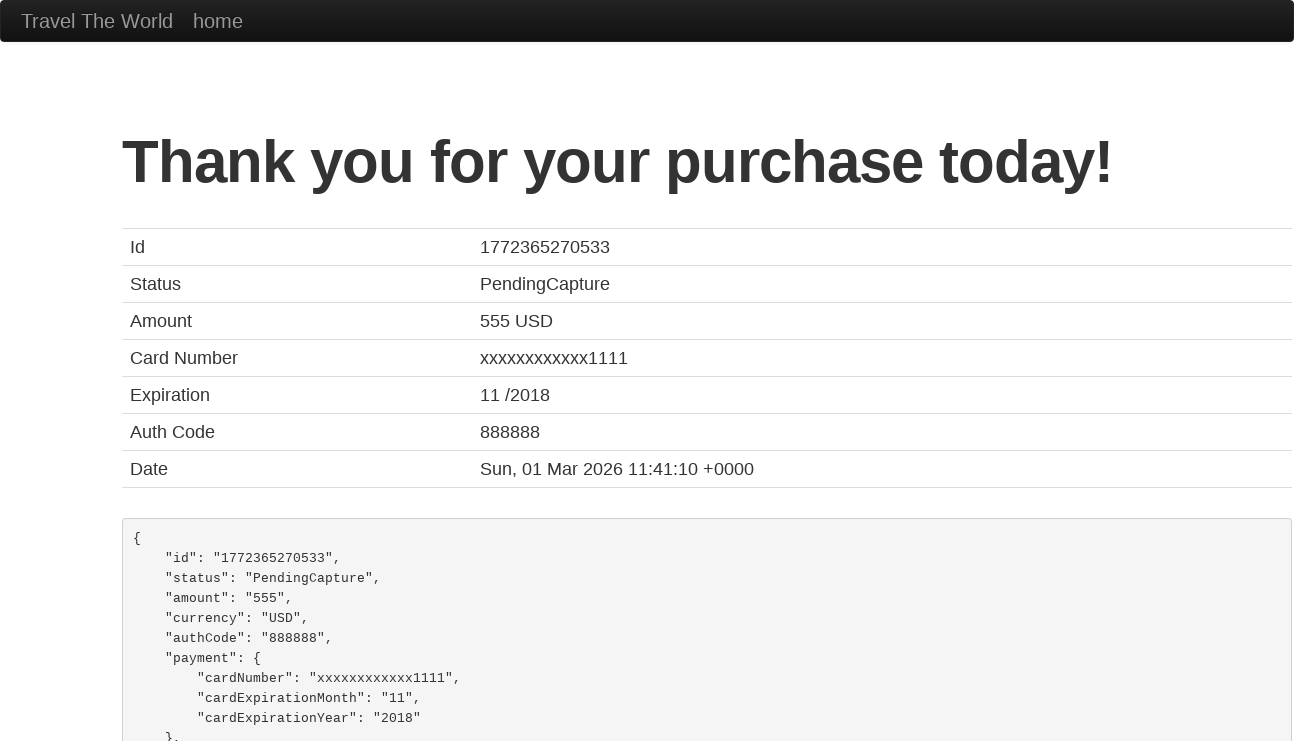

Verified page title is 'BlazeDemo Confirmation'
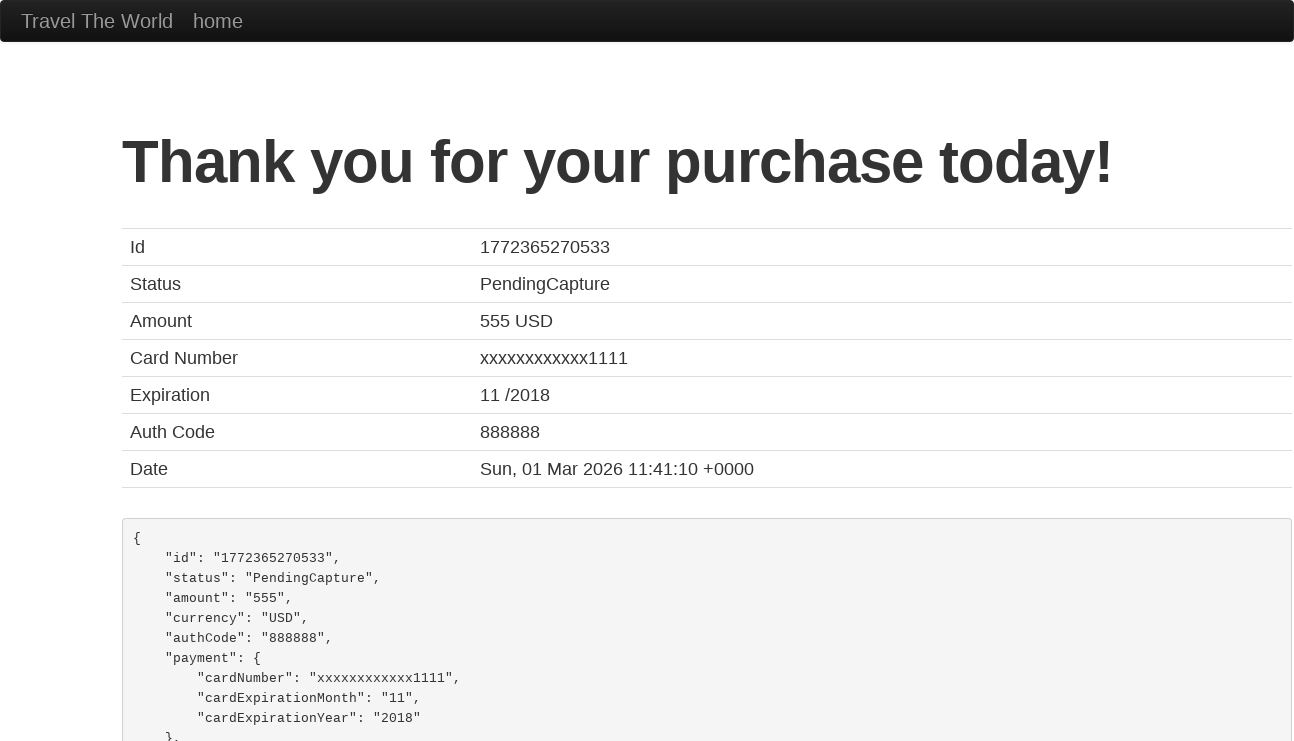

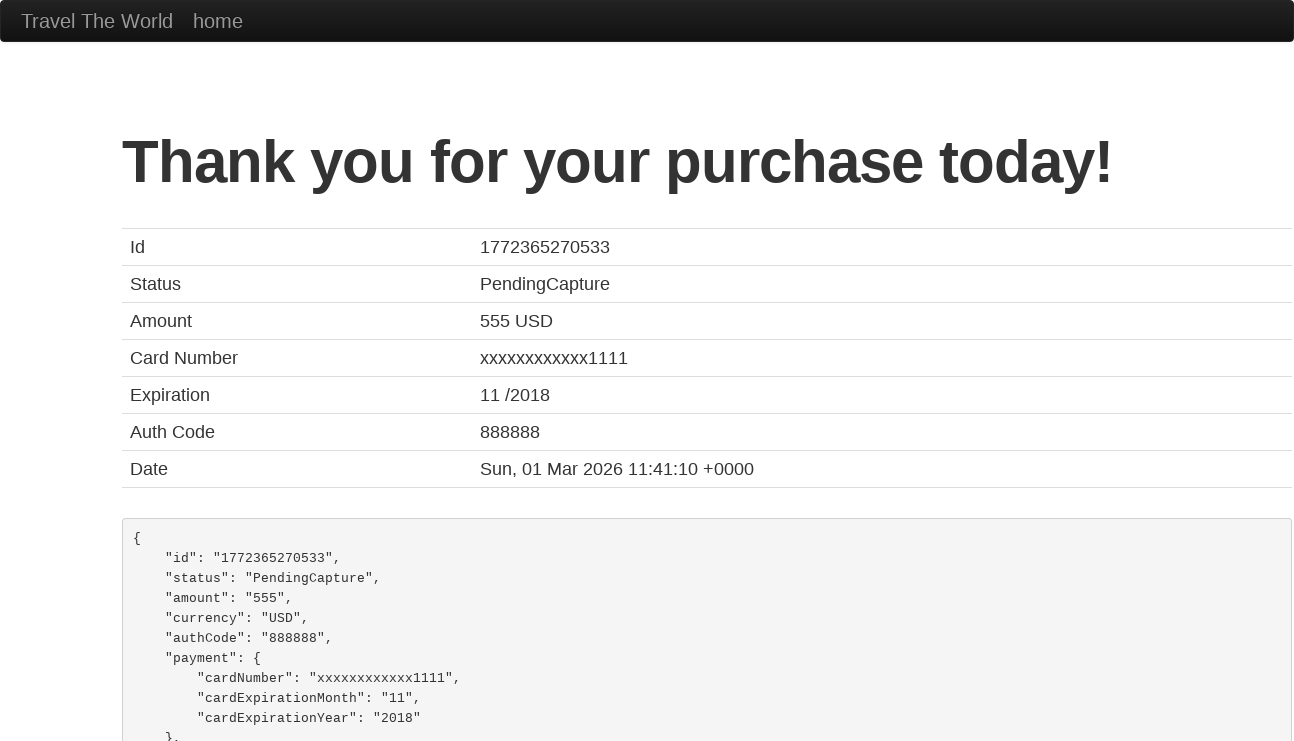